Tests executing JavaScript to modify a readonly date input field on the 12306 train booking website by removing the readonly attribute and setting a custom date value

Starting URL: https://www.12306.cn/index/

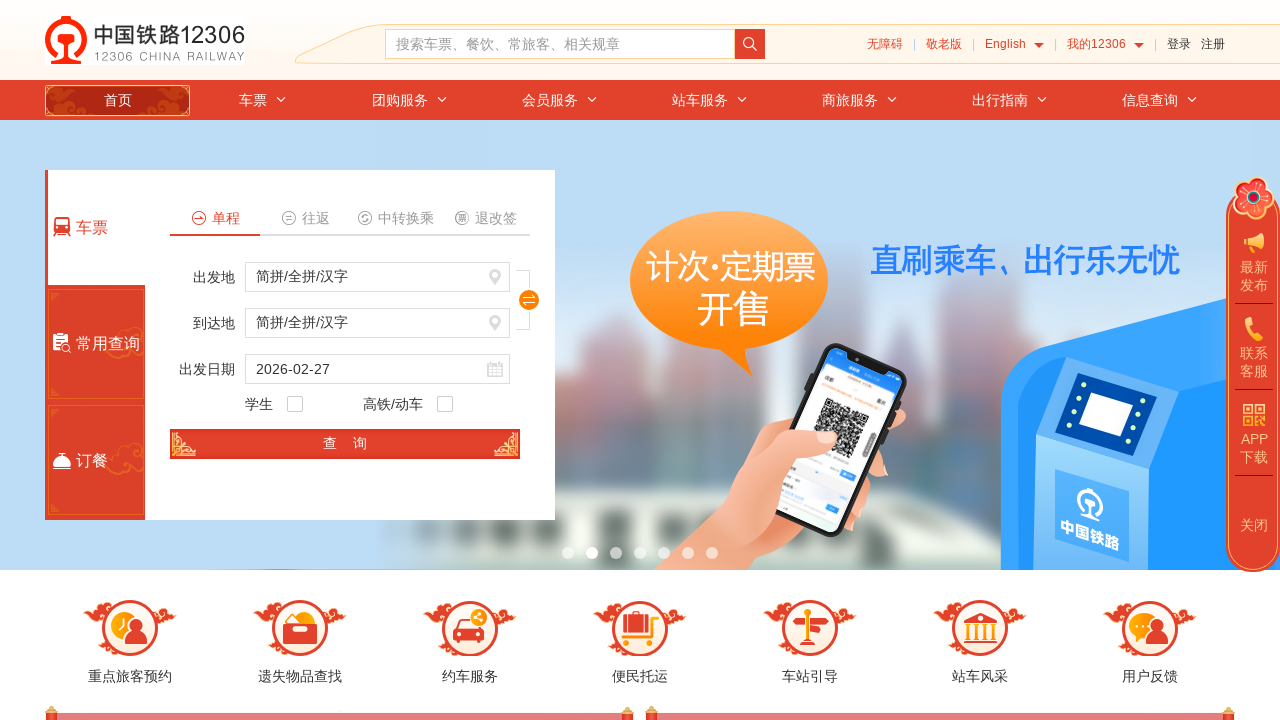

Removed readonly attribute from train date input field using JavaScript
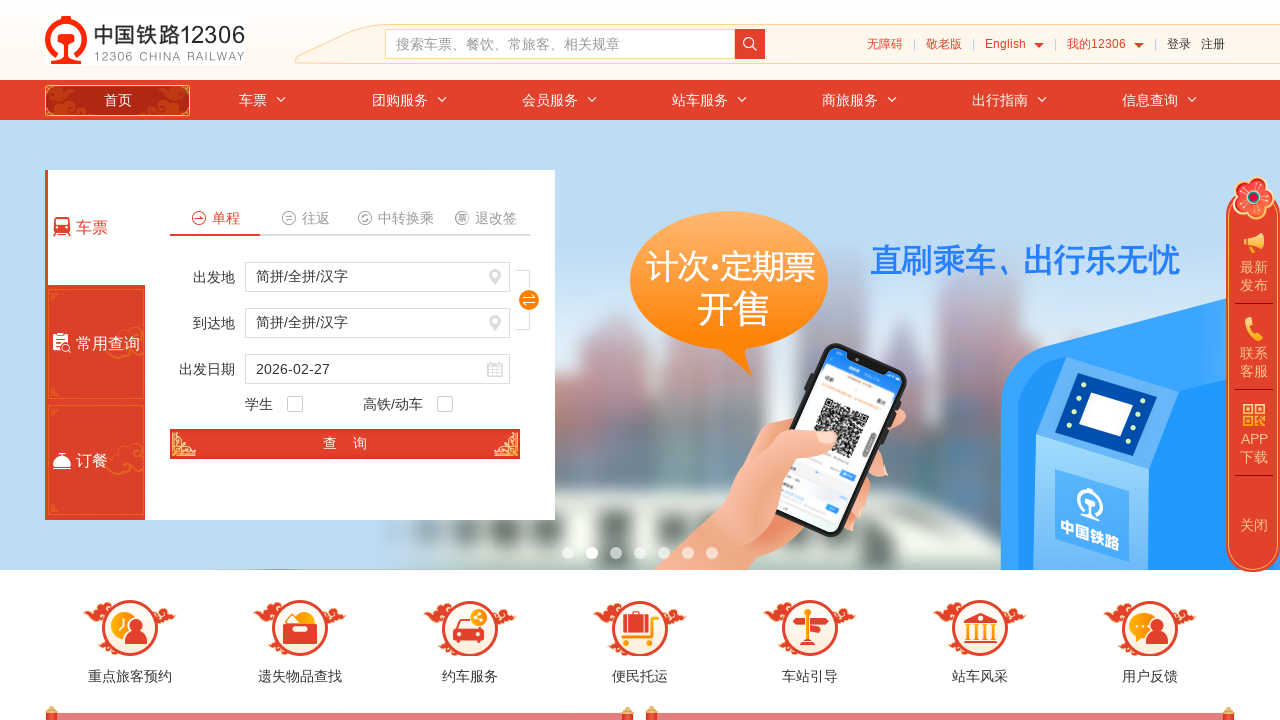

Set custom date value '2024-06-15' in train date field using JavaScript
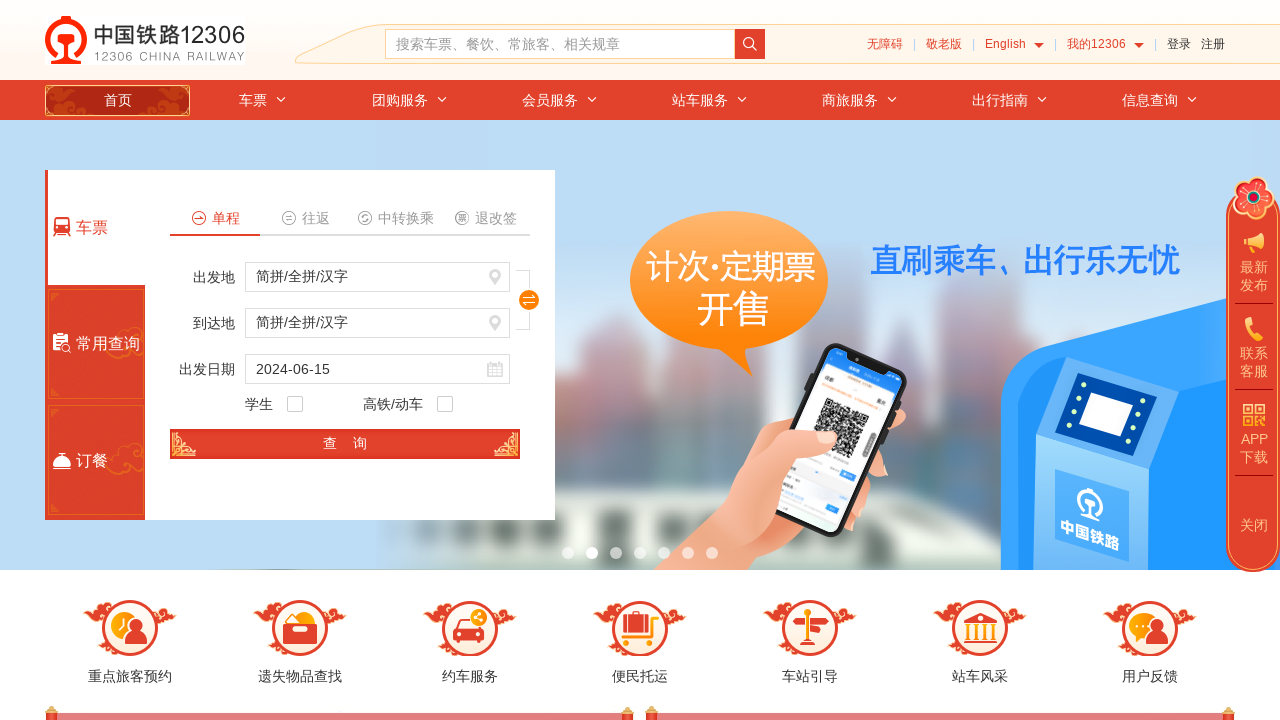

Waited 2 seconds to observe the date field change
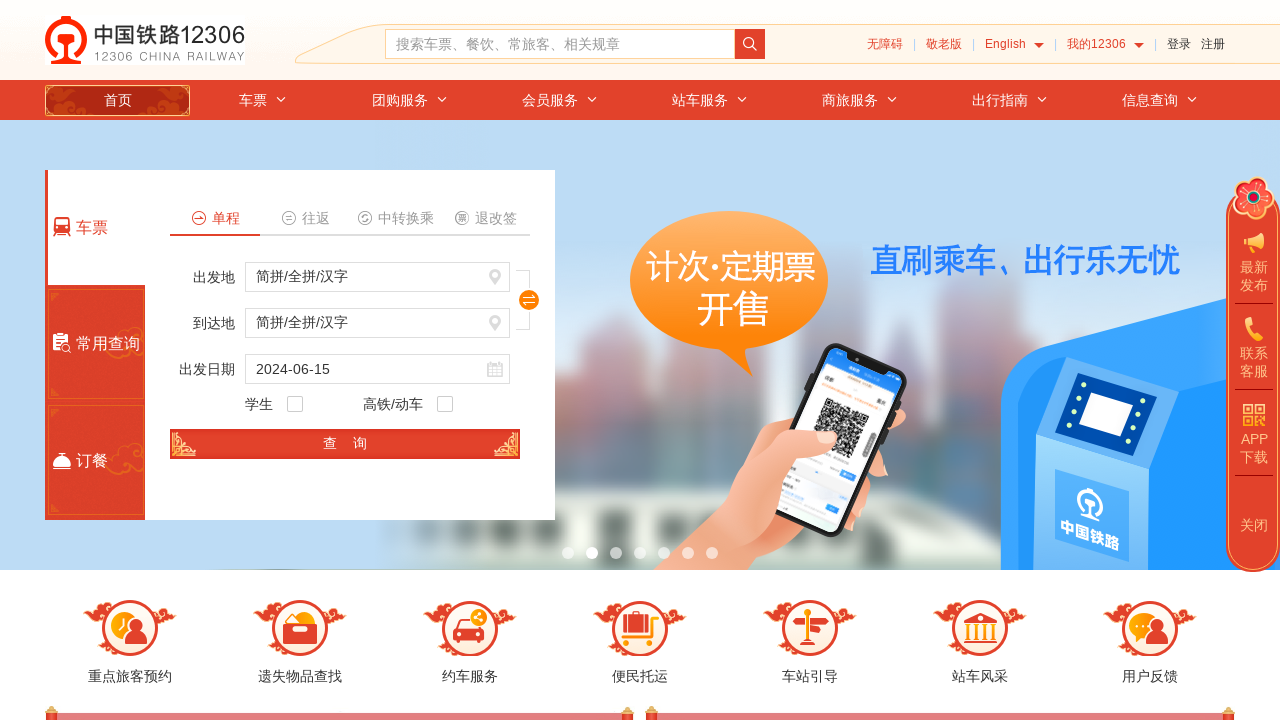

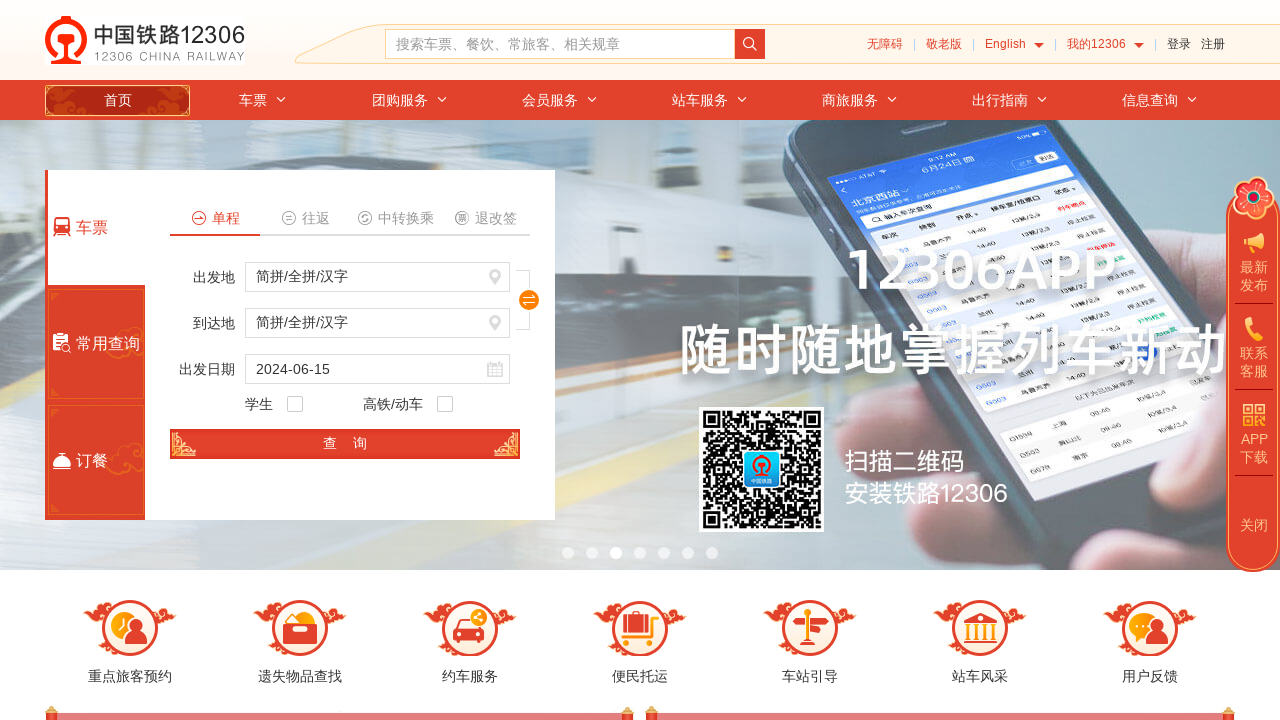